Navigates to Indiabix website and clicks on the "Current Affairs" link to access that section.

Starting URL: https://www.indiabix.com/

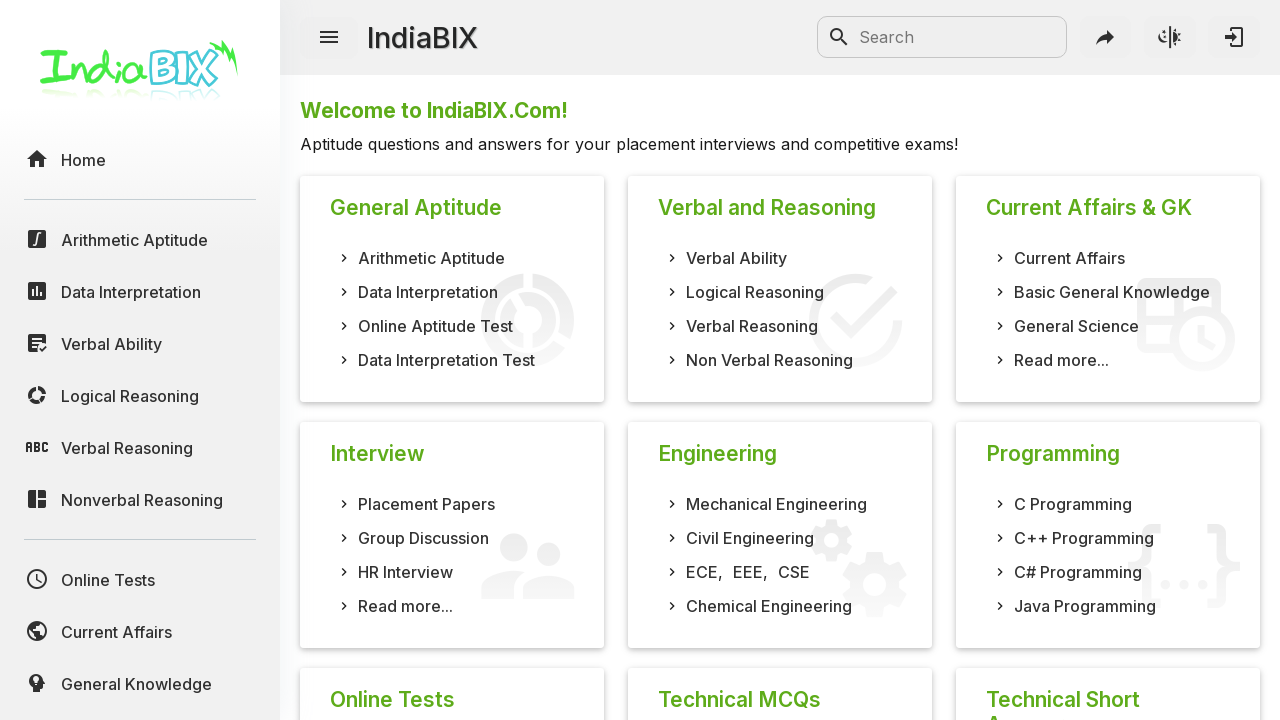

Clicked on 'Current Affairs' link to access that section at (1070, 258) on a:text('Current Affairs')
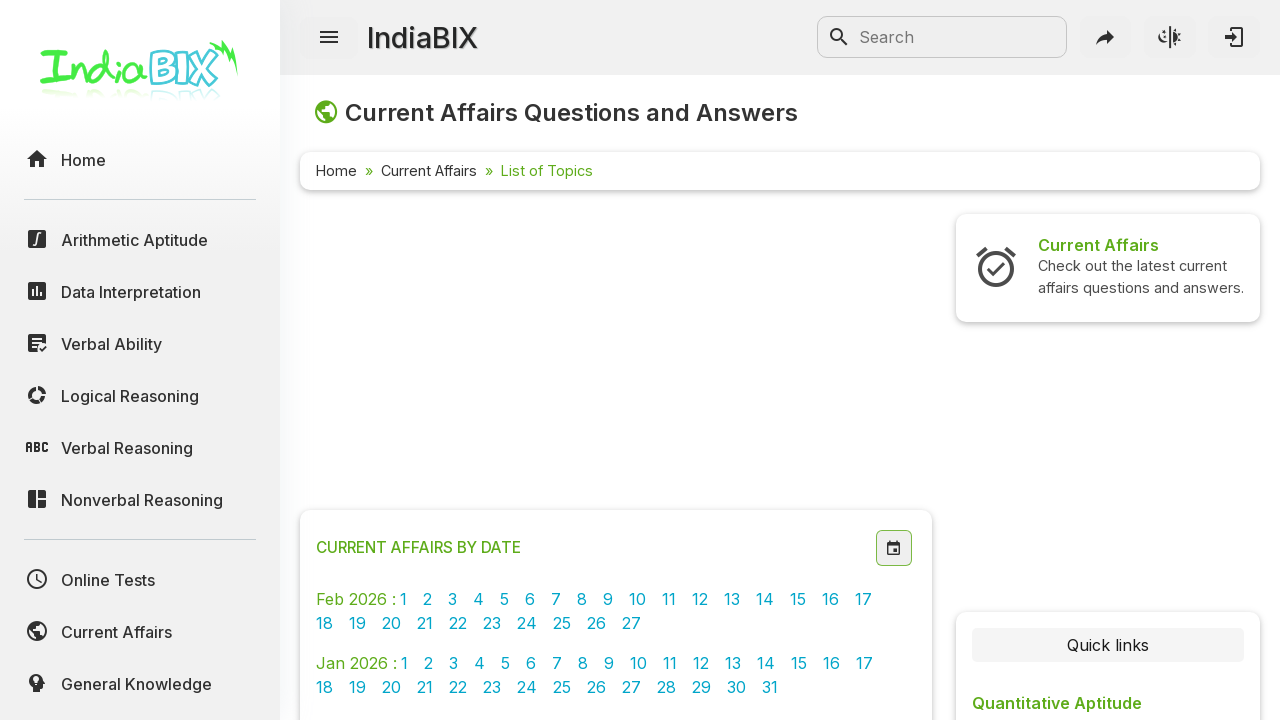

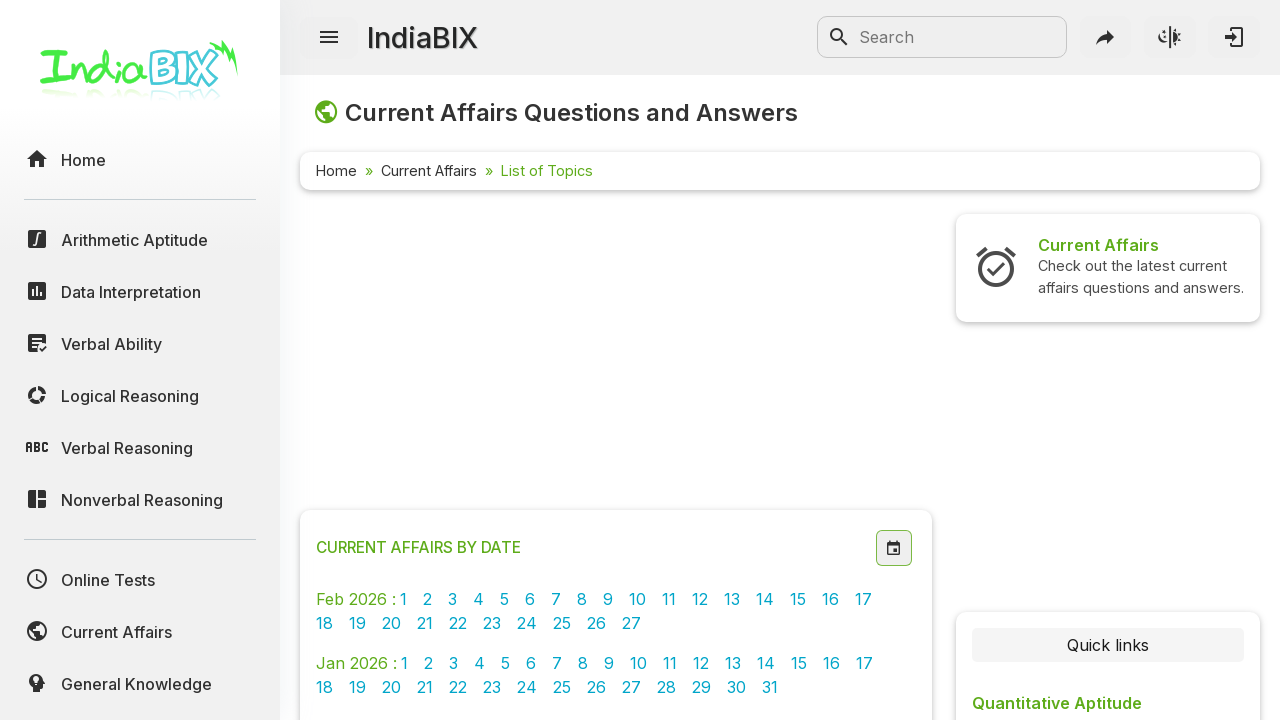